Tests form input functionality by filling a name field on an Angular practice page

Starting URL: https://rahulshettyacademy.com/angularpractice/

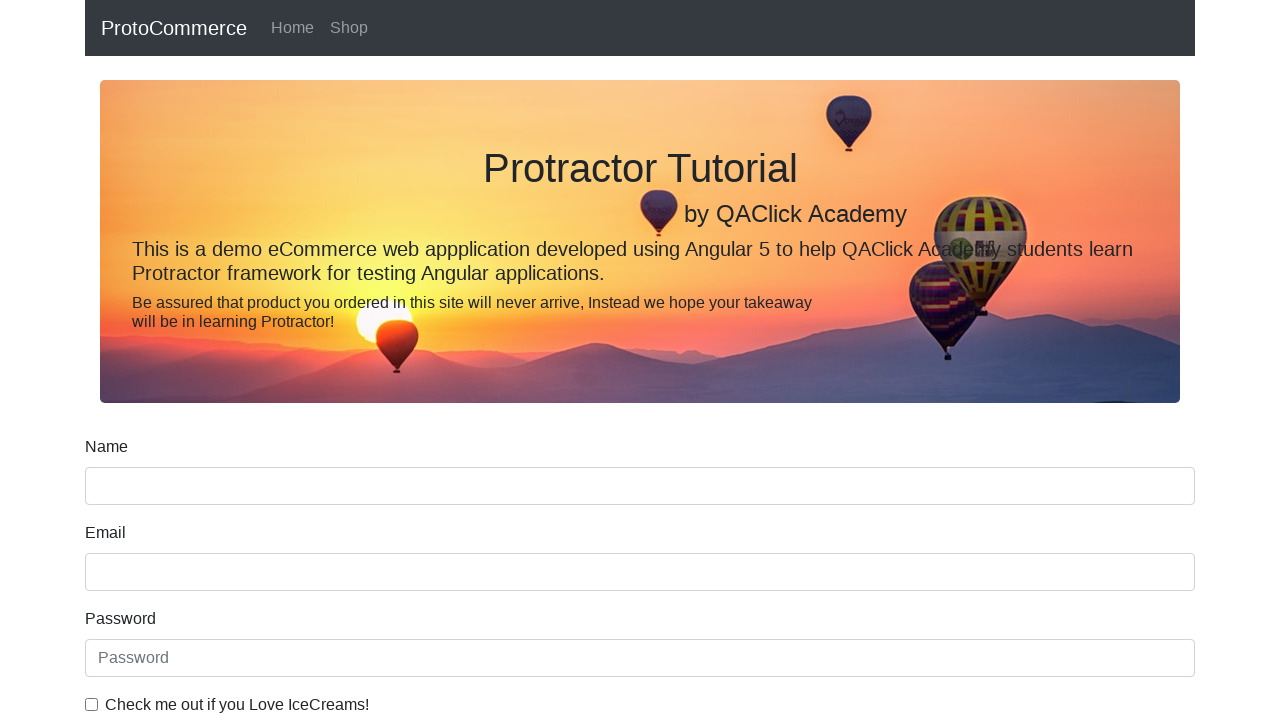

Filled name field with 'rajat' on Angular practice form on .form-control.ng-untouched.ng-pristine.ng-invalid
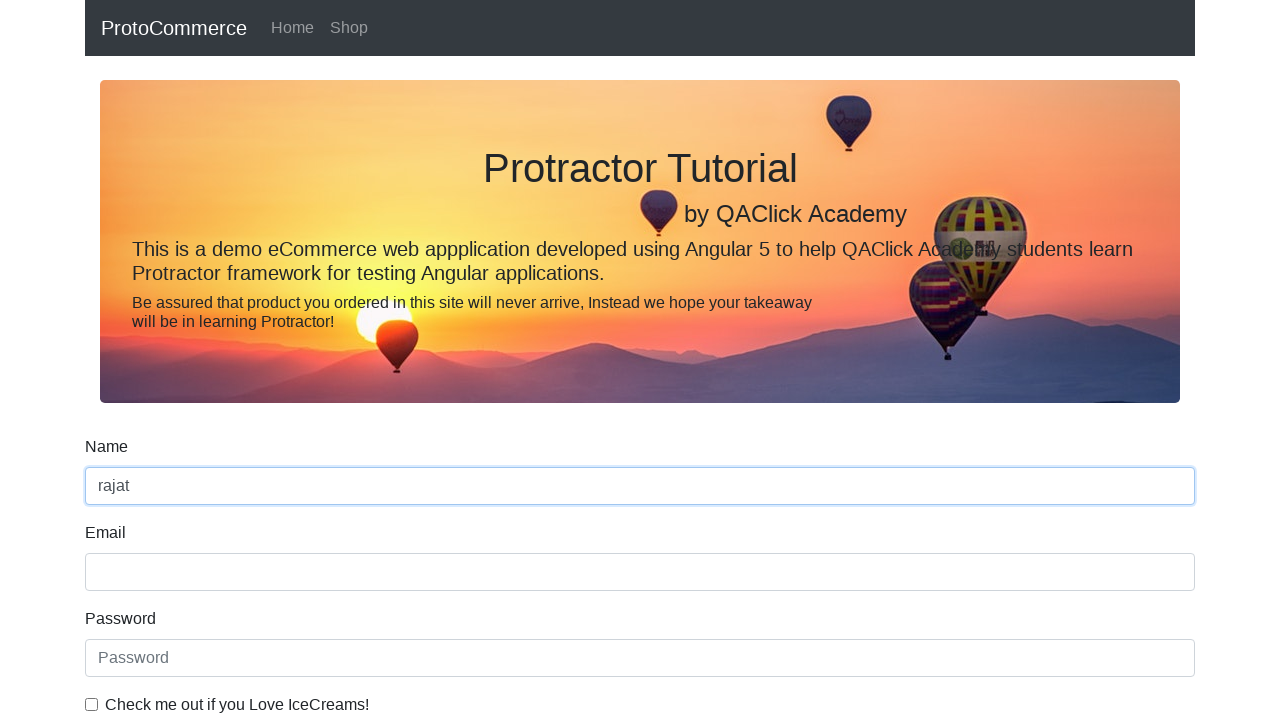

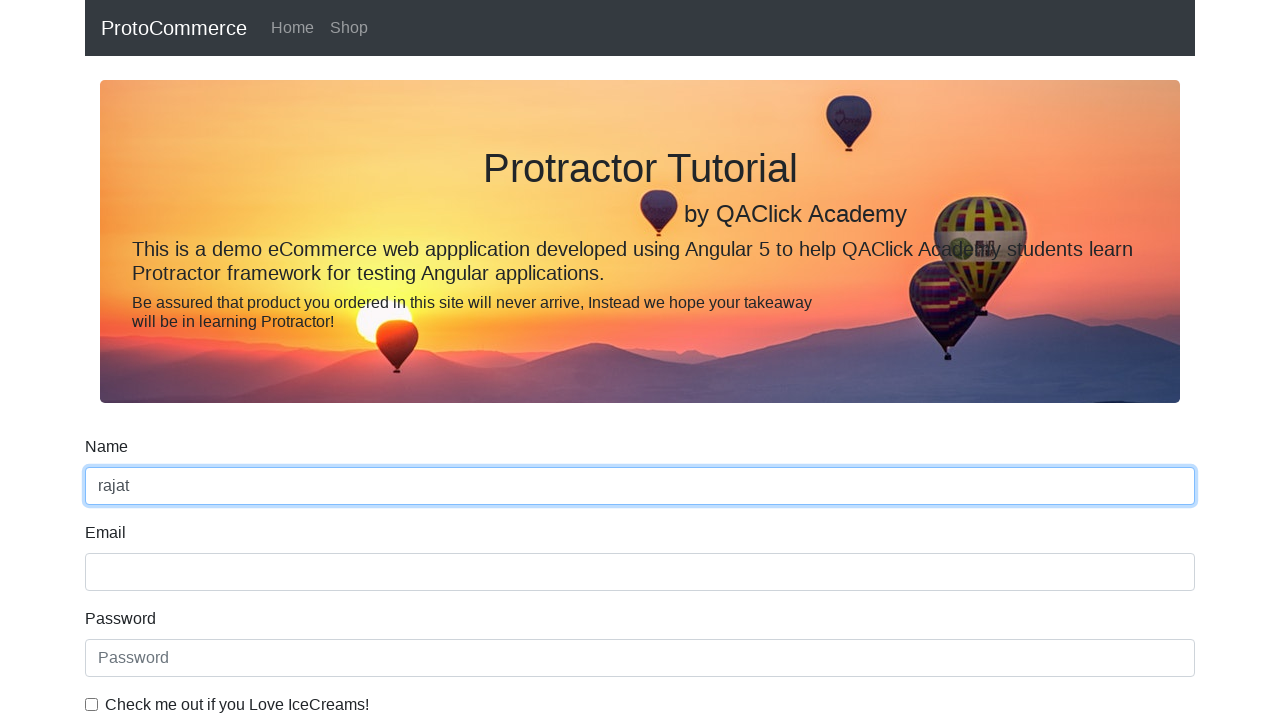